Tests clearing and refilling form fields on the login page

Starting URL: http://training.skillo-bg.com:4300/posts/all

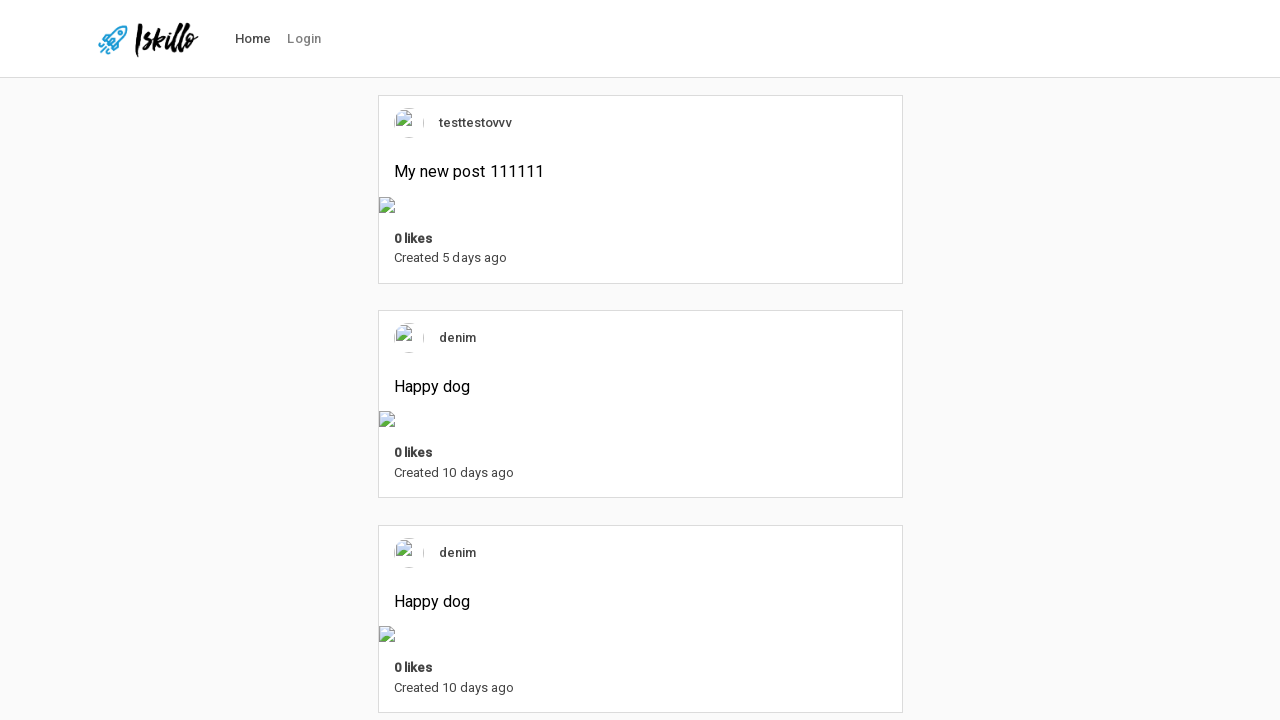

Clicked login link to navigate to login page at (304, 39) on #nav-link-login
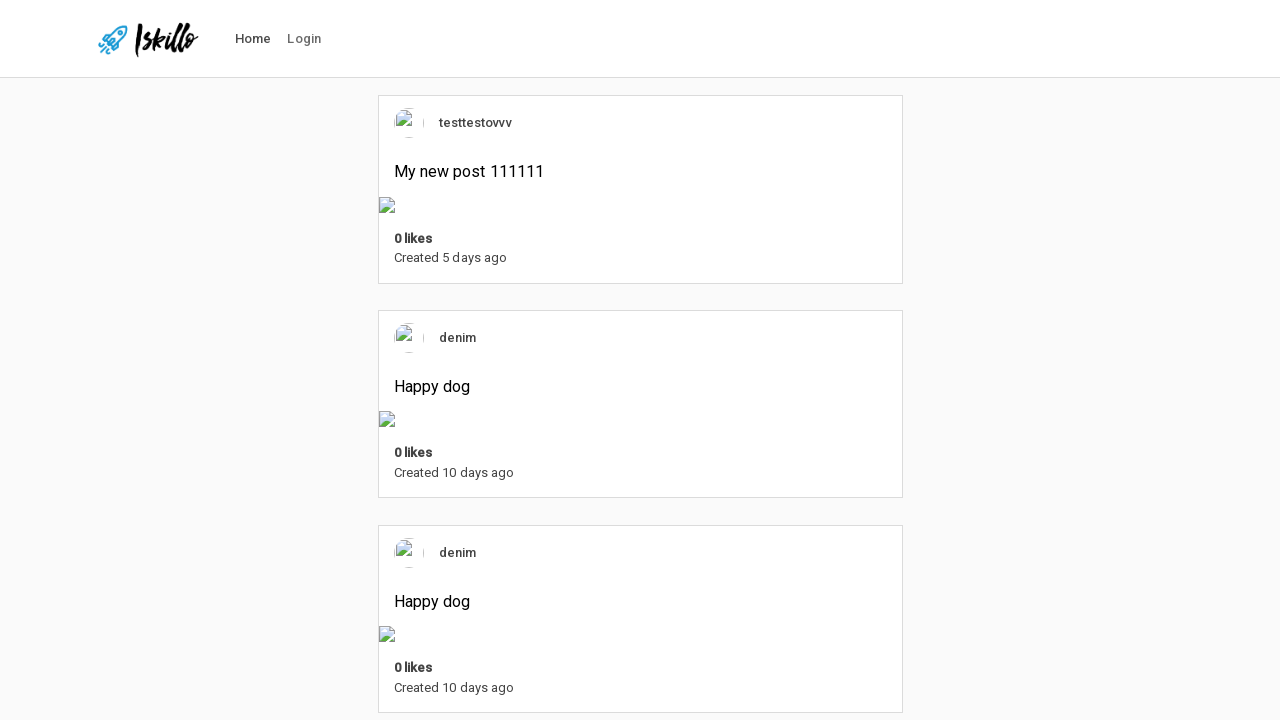

Filled username field with 'firstuser' on #defaultLoginFormUsername
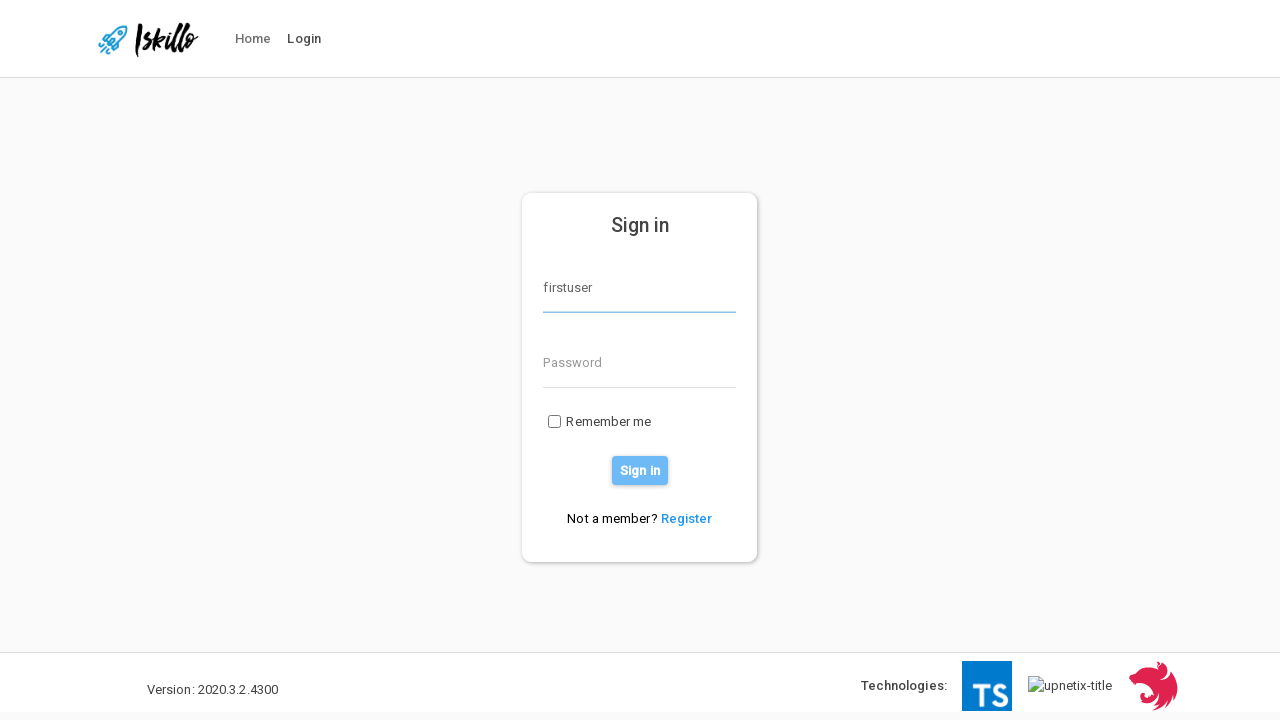

Filled password field with 'testpass123' on input[name='password']
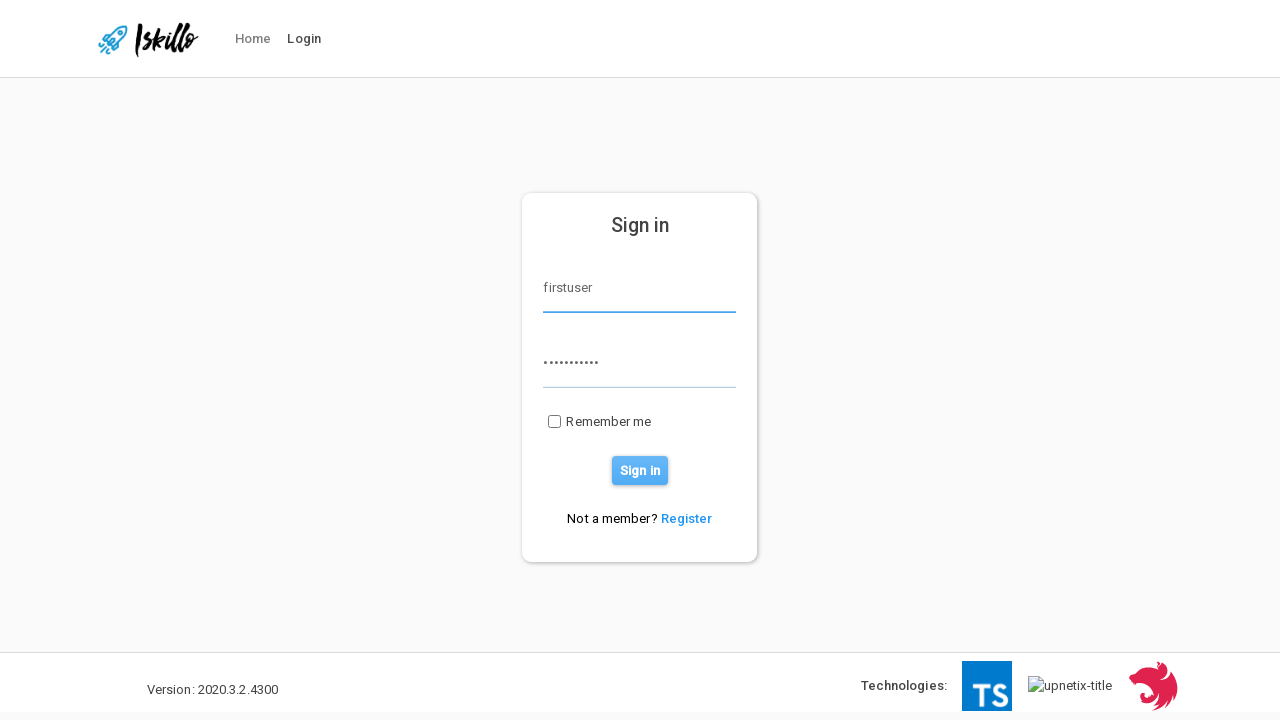

Cleared and refilled username field with 'anotherUsername' on #defaultLoginFormUsername
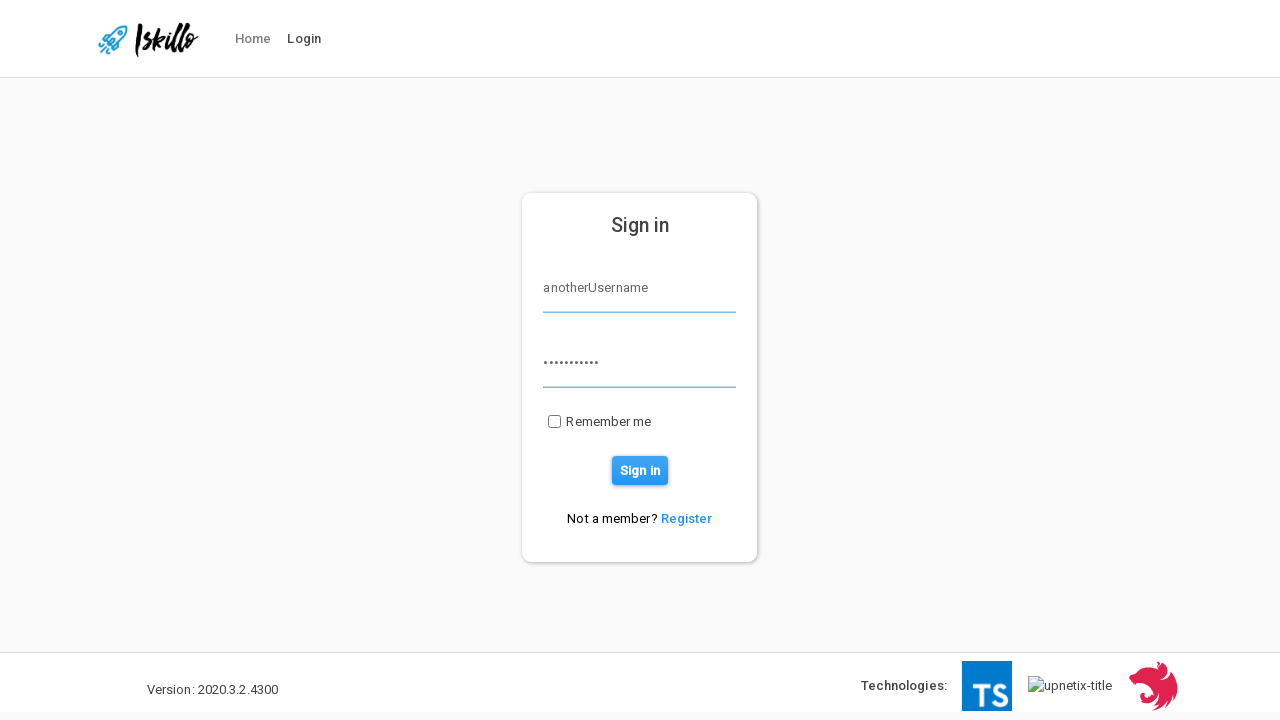

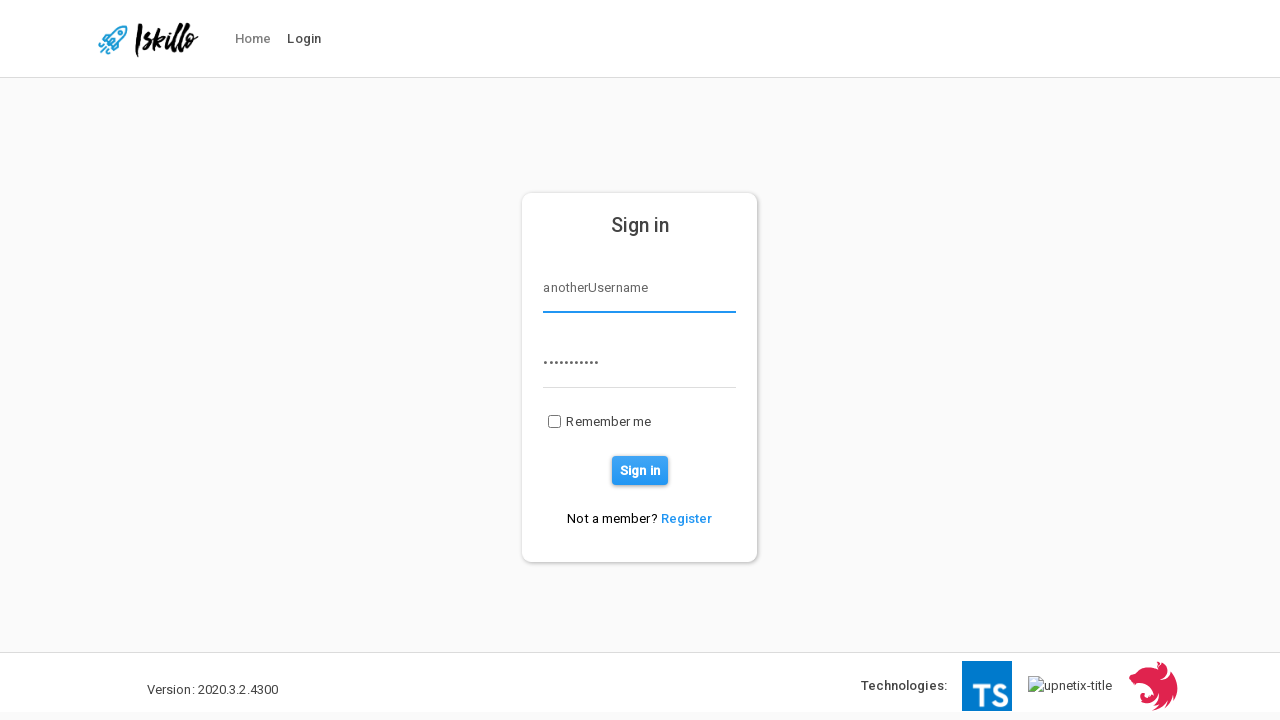